Tests radio button functionality by selecting different radio options and verifying only one can be selected at a time

Starting URL: https://www.techglobal-training.com/

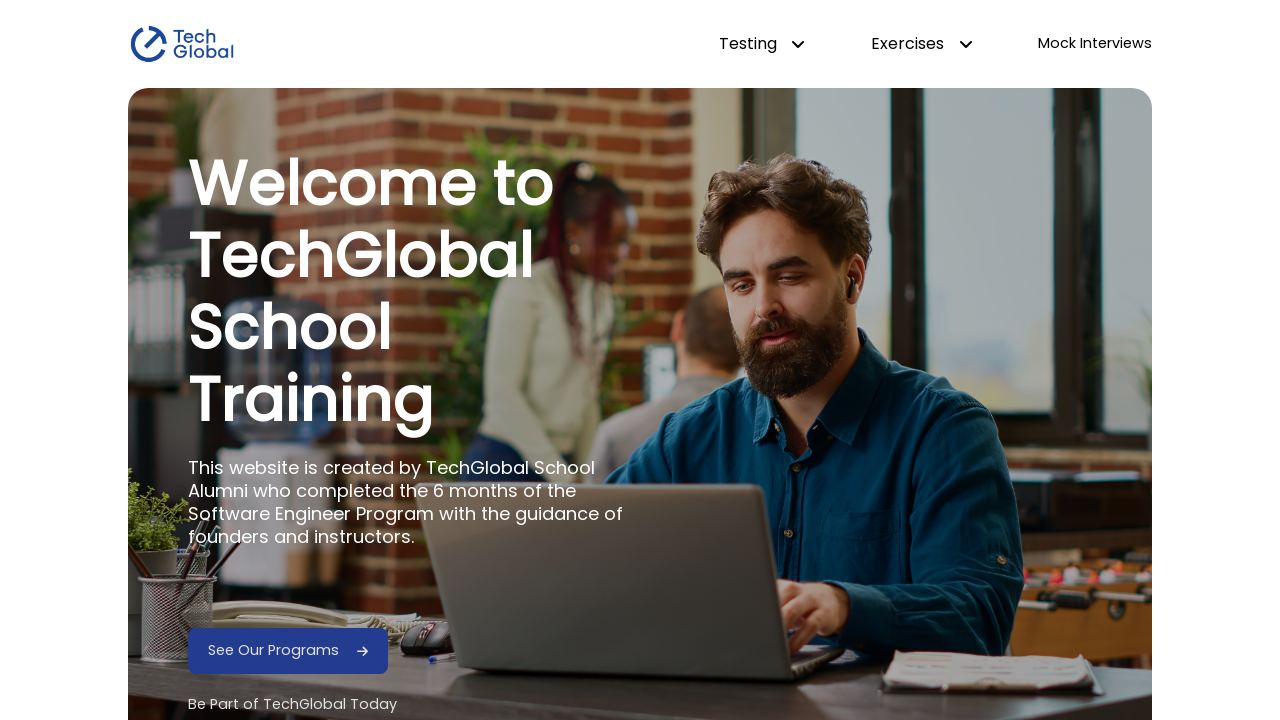

Hovered over dropdown testing menu at (762, 44) on #dropdown-testing
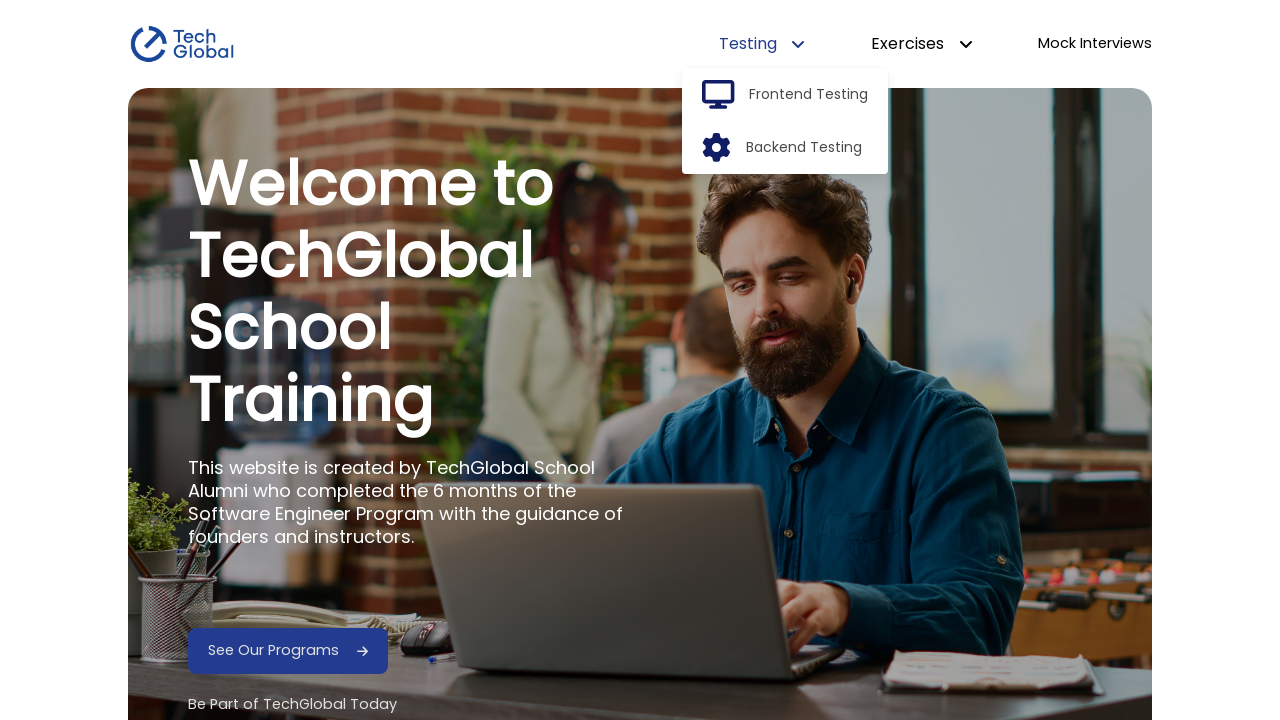

Clicked frontend option in dropdown at (809, 95) on #frontend-option
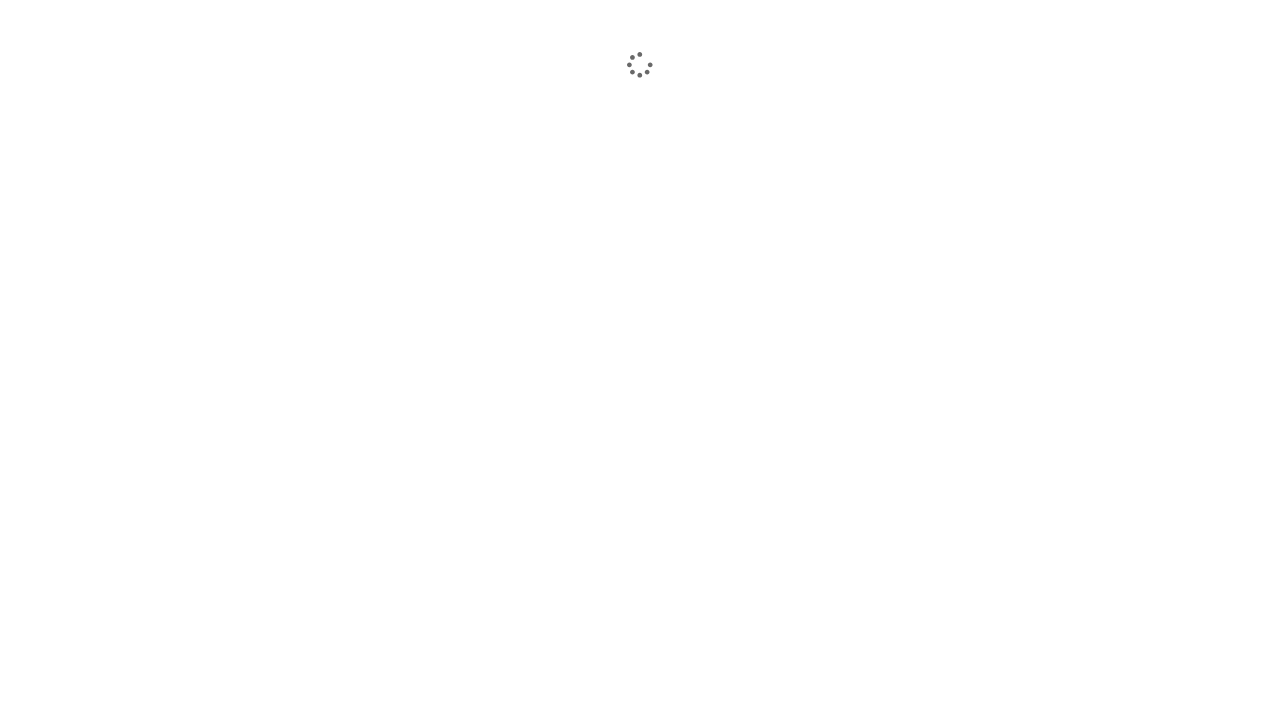

Clicked HTML Elements link to navigate to page at (215, 340) on a:has-text('HTML Elements')
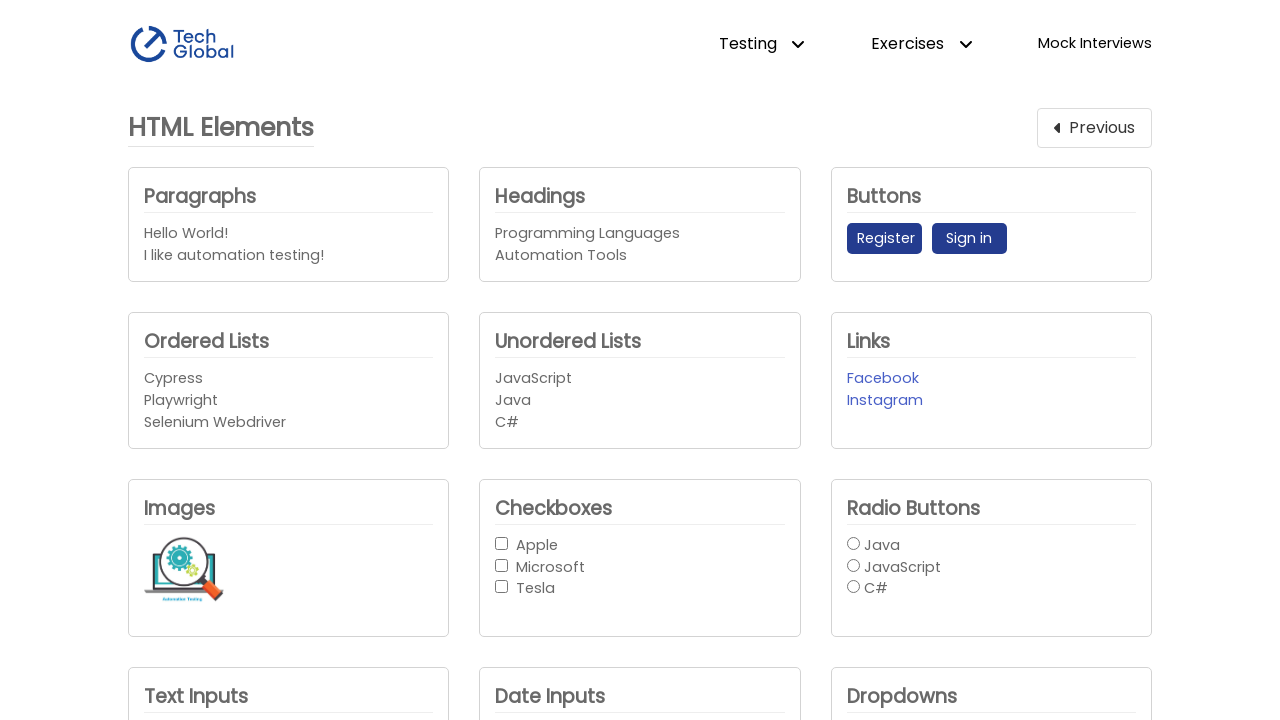

Selected Java radio button at (991, 545) on #java_radio
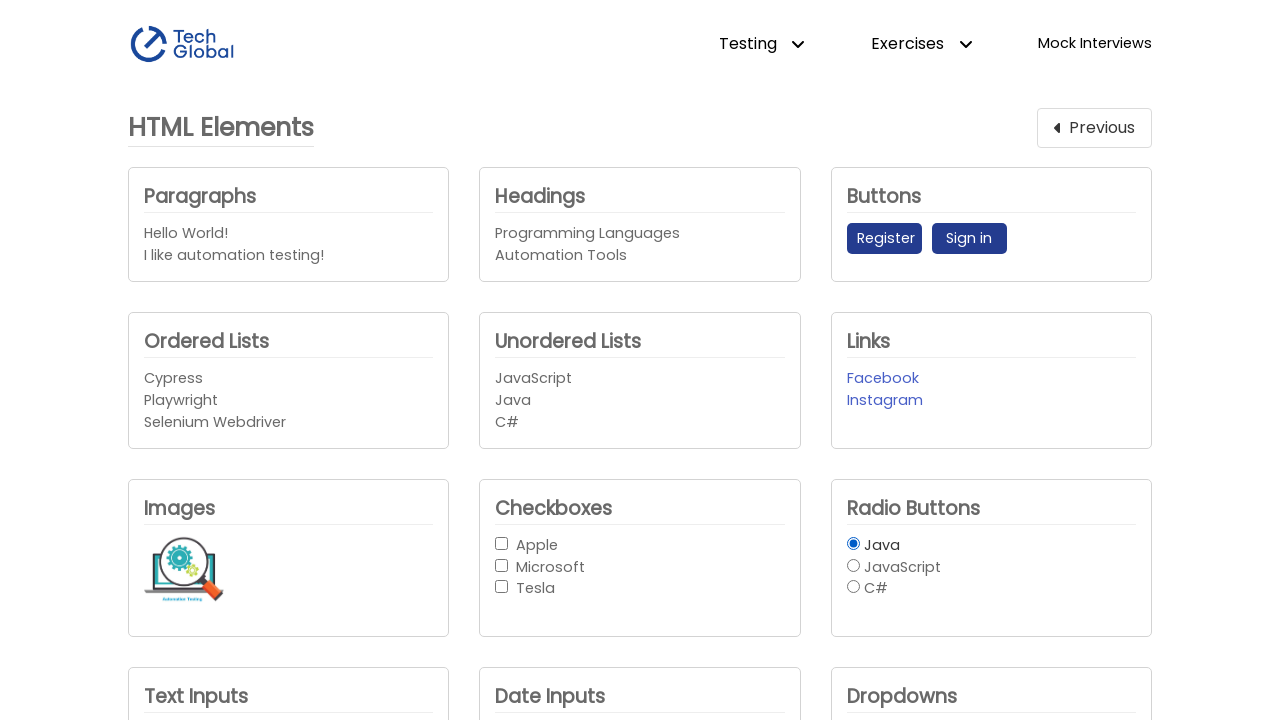

Verified Java radio button is checked
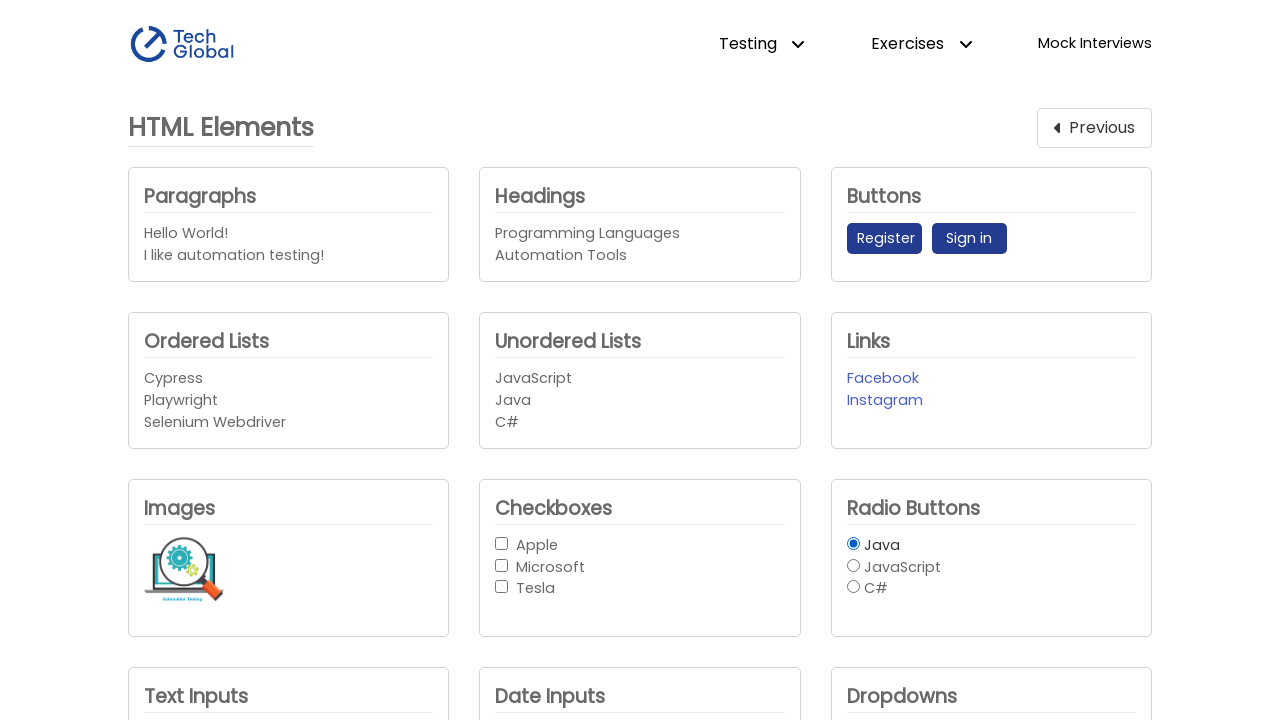

Verified JavaScript radio button is not checked
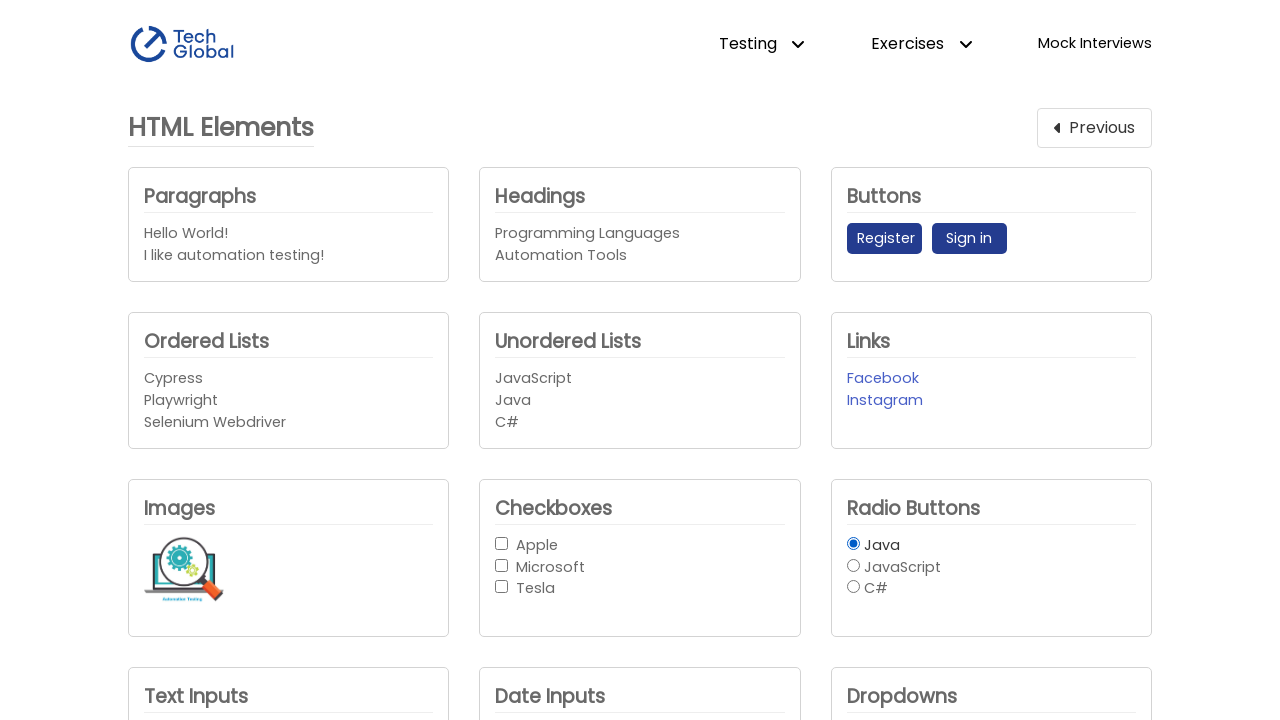

Verified C# radio button is not checked
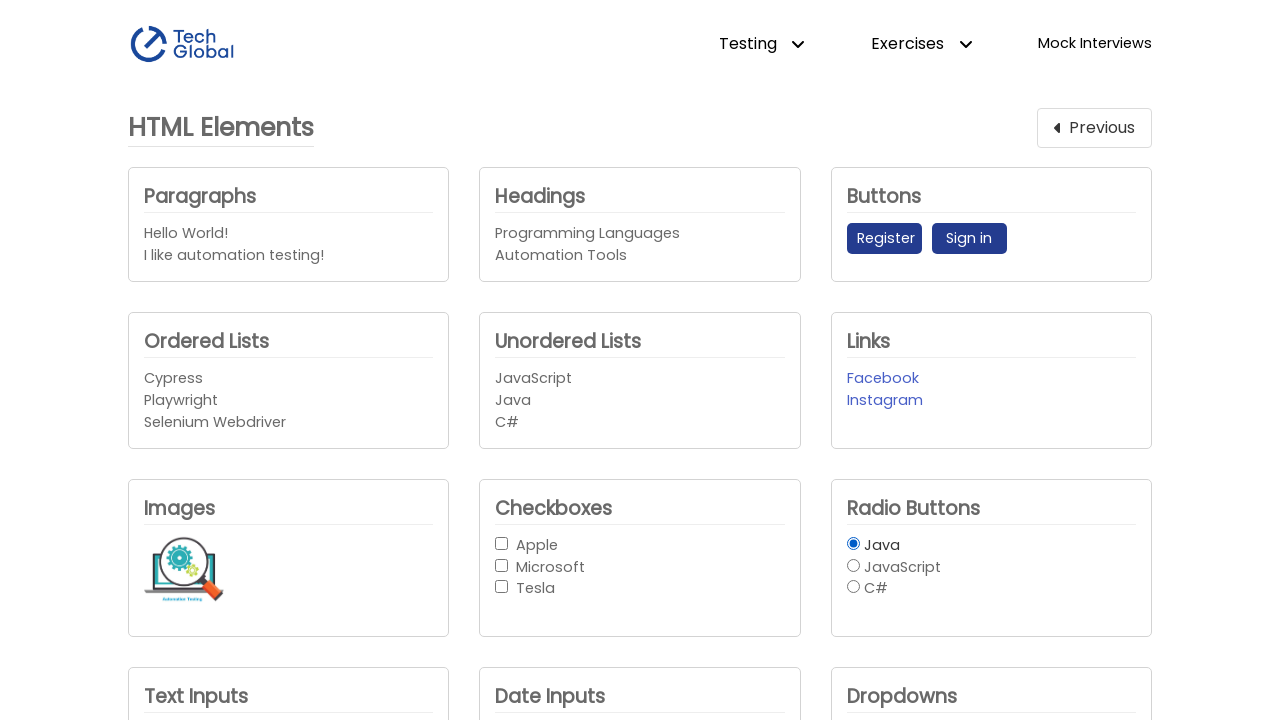

Selected C# radio button at (853, 587) on #radio_1_option_3
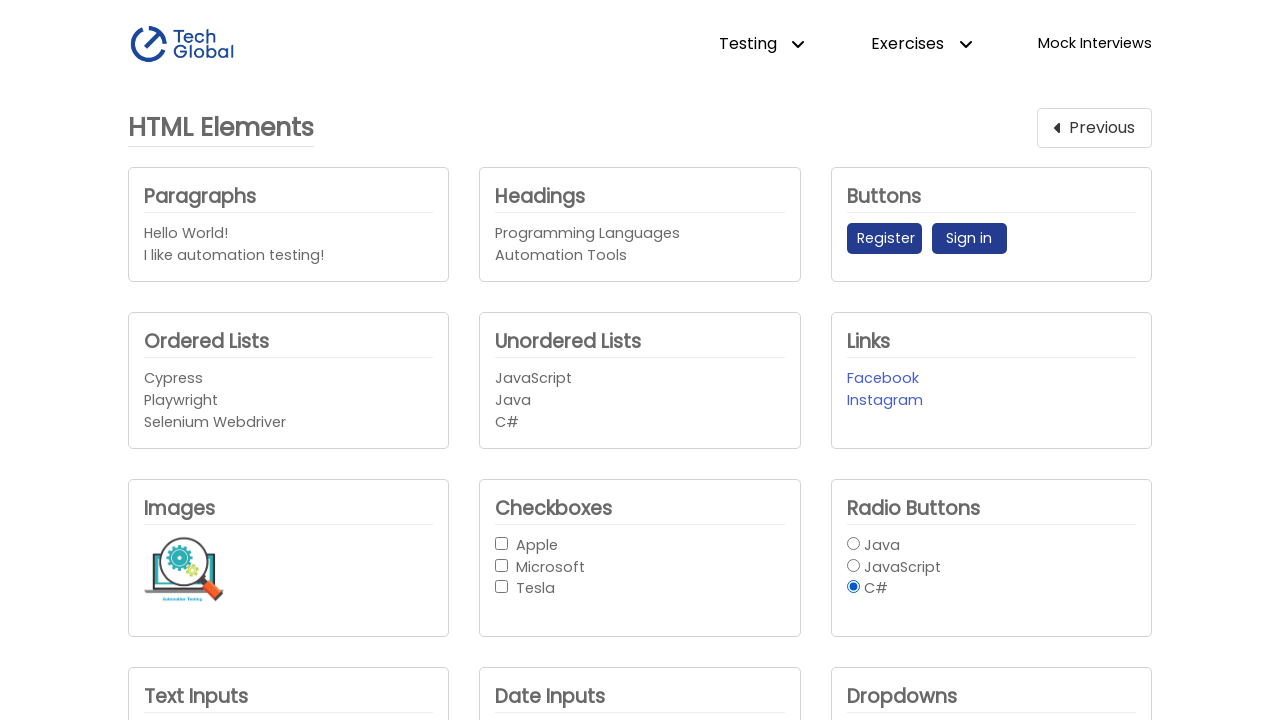

Verified Java radio button is now unchecked
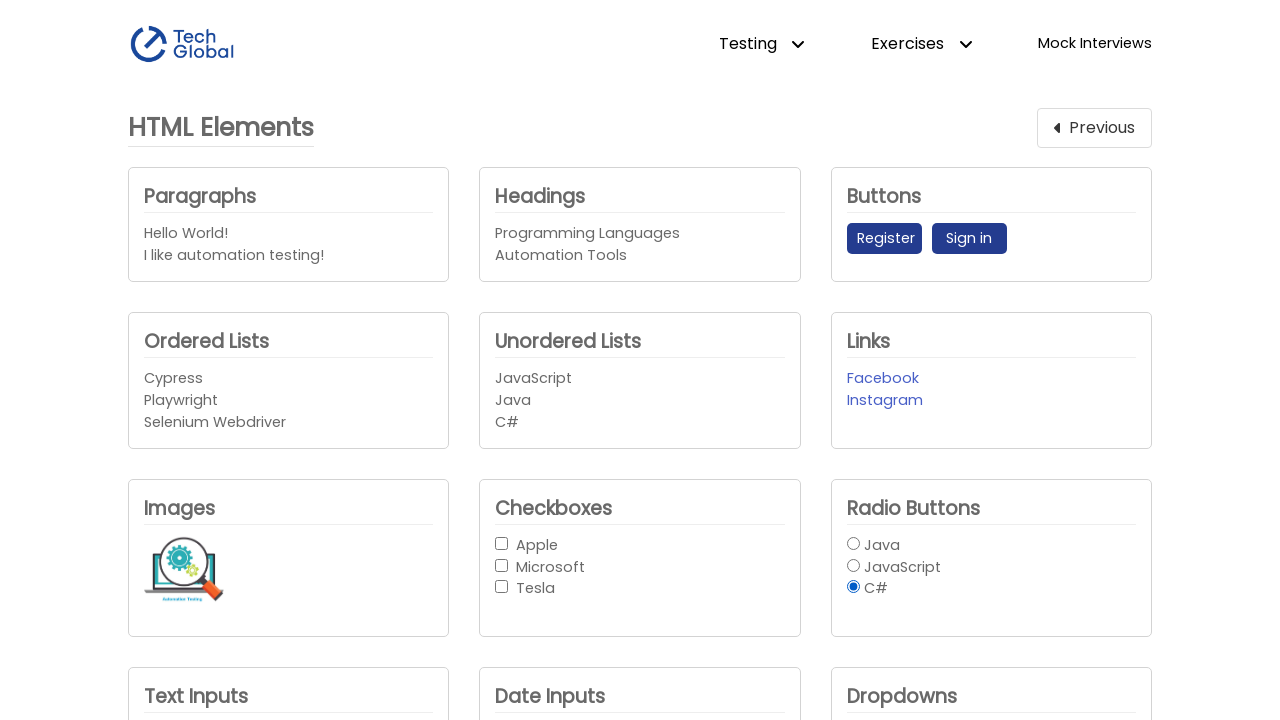

Verified JavaScript radio button remains unchecked
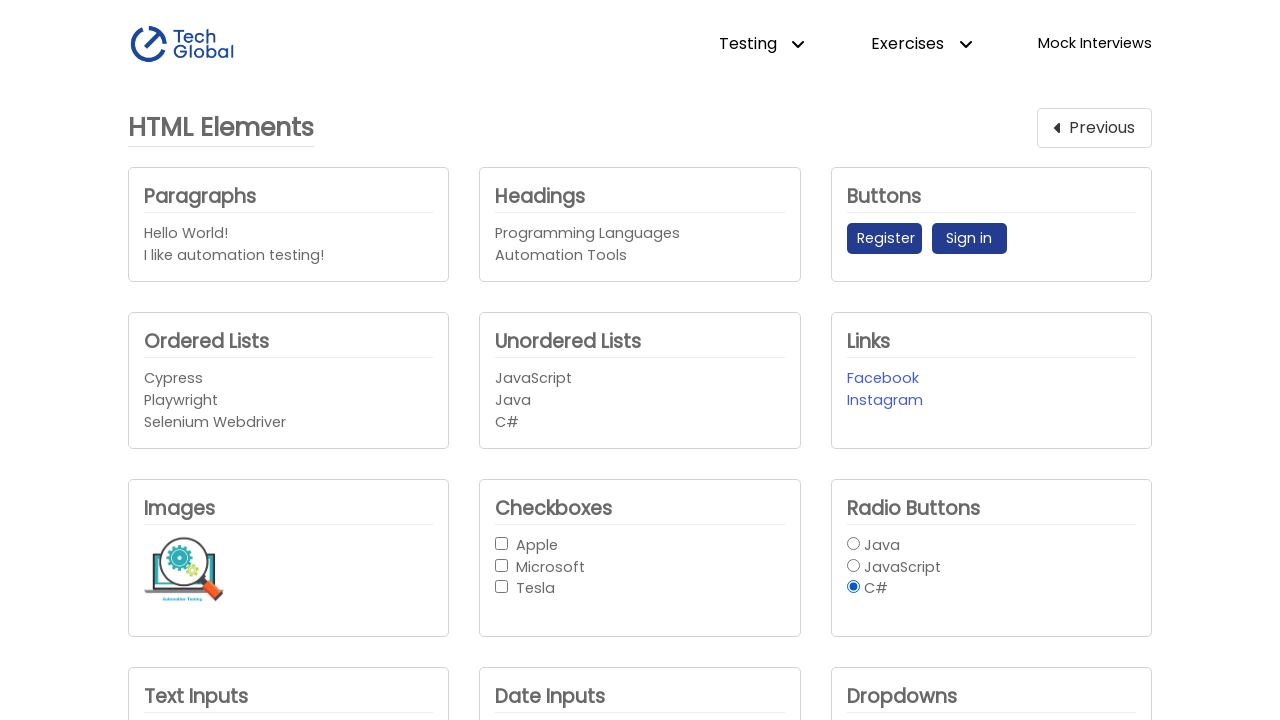

Verified C# radio button is now checked
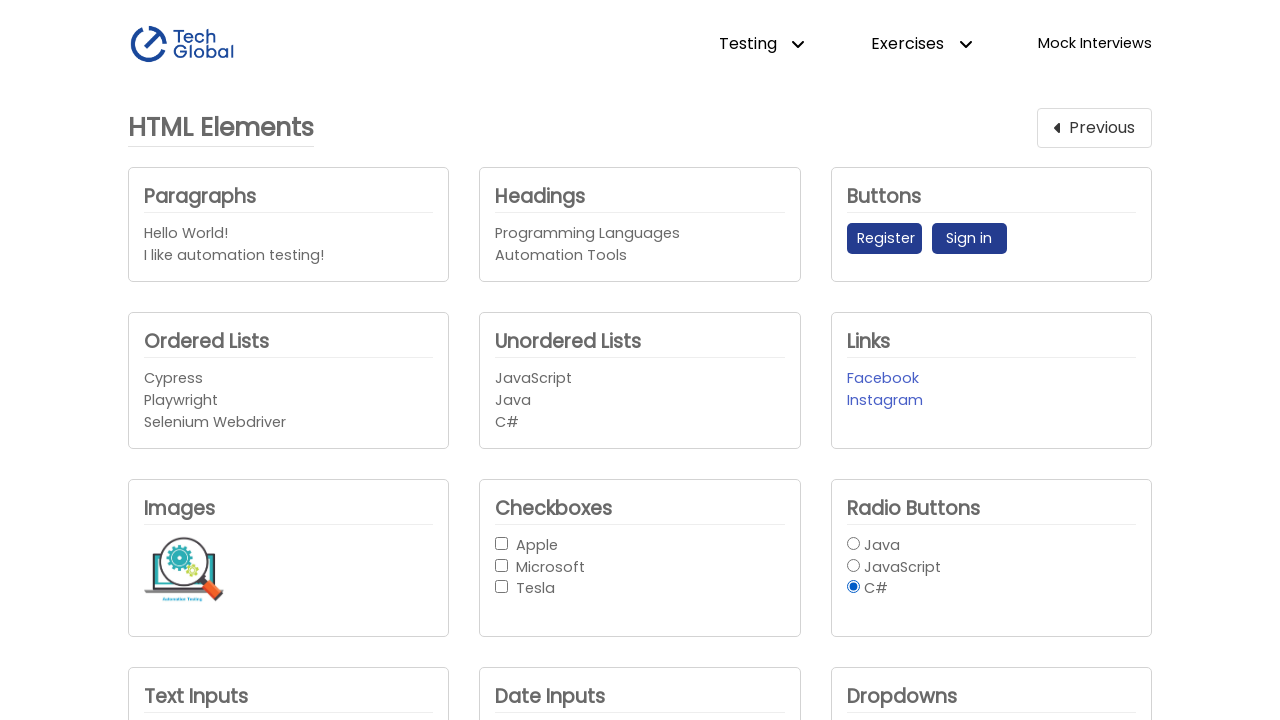

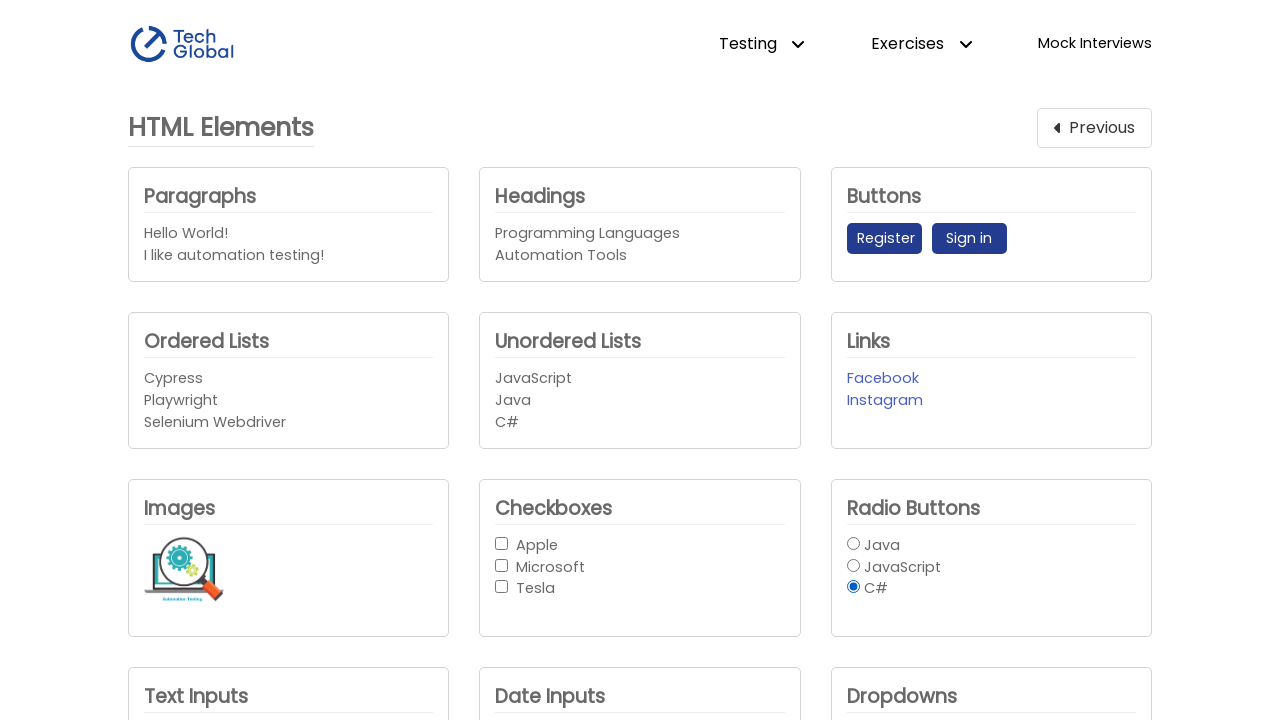